Tests JavaScript alert handling by clicking a button that triggers an alert and then accepting it

Starting URL: https://sahitest.com/demo/alertTest.htm

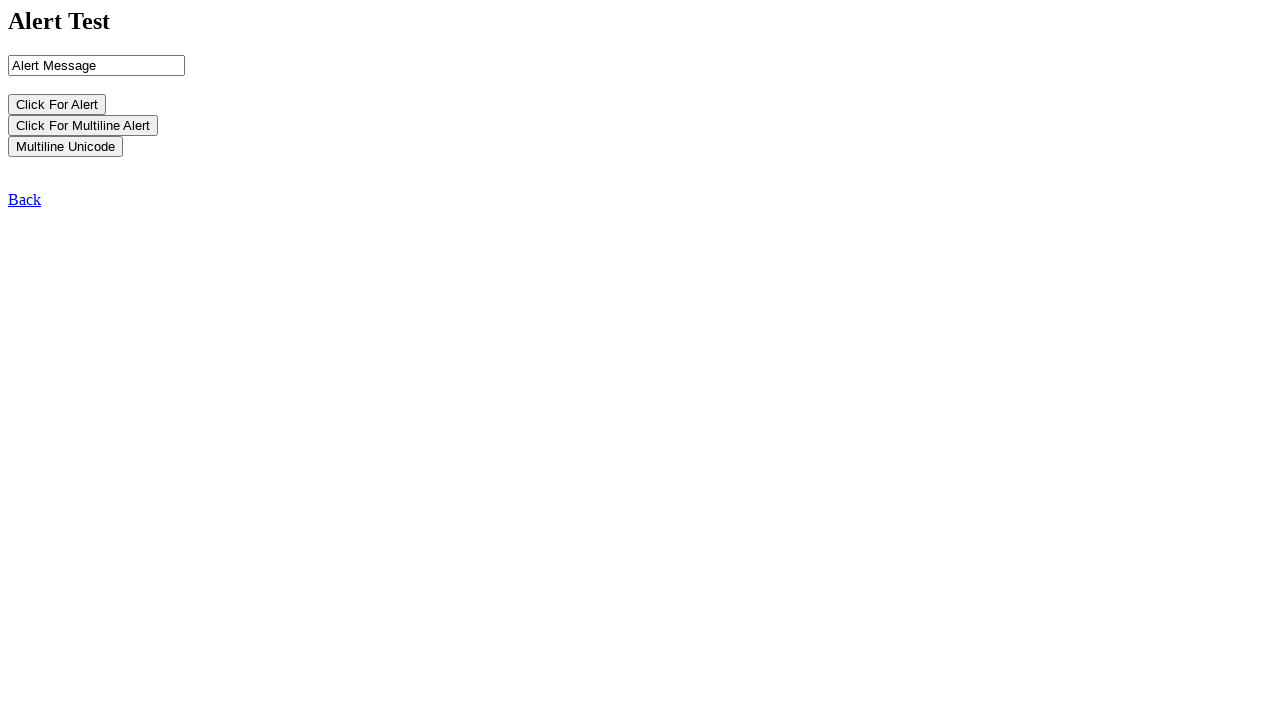

Set up dialog handler to automatically accept alerts
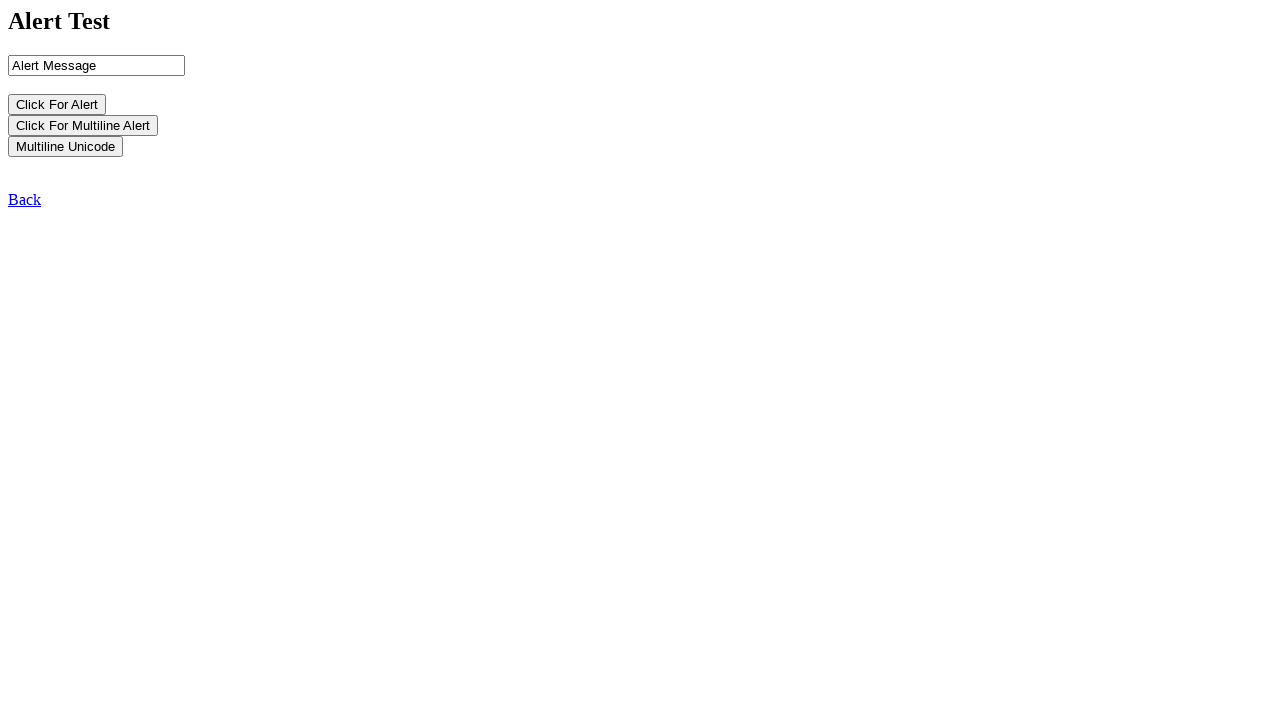

Clicked button to trigger JavaScript alert at (57, 104) on input[name='b1']
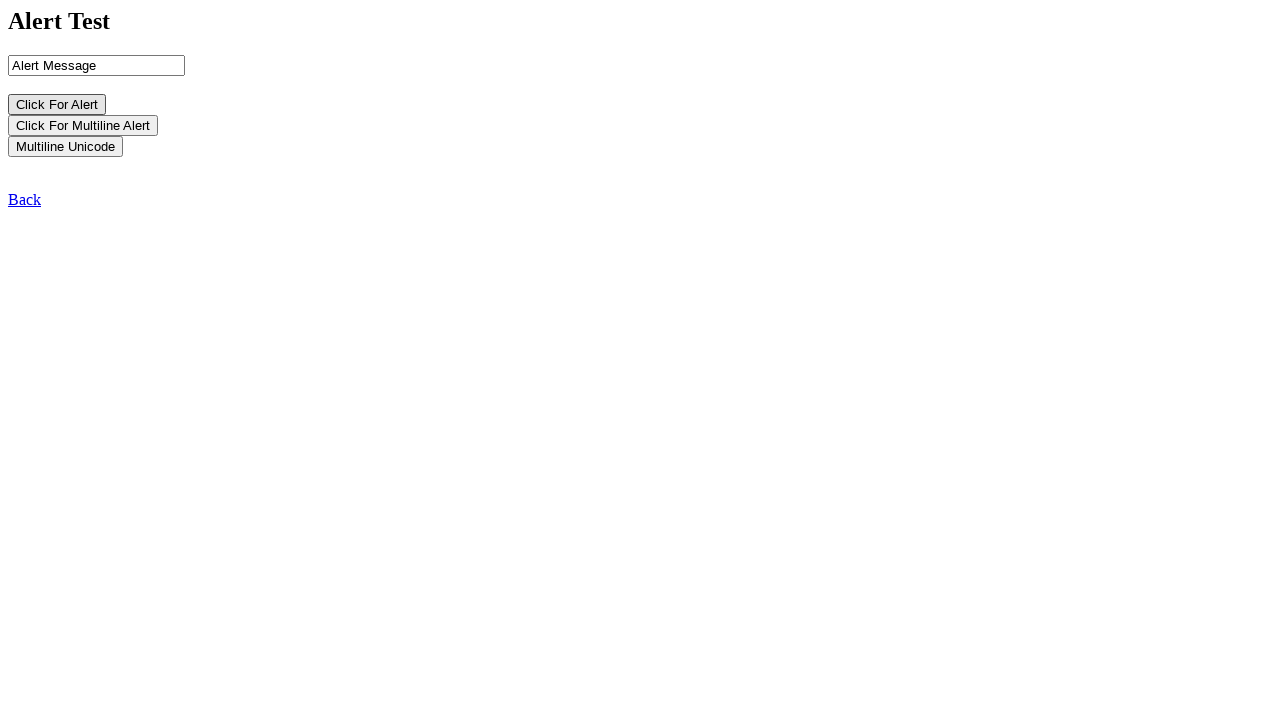

Waited for alert to be handled
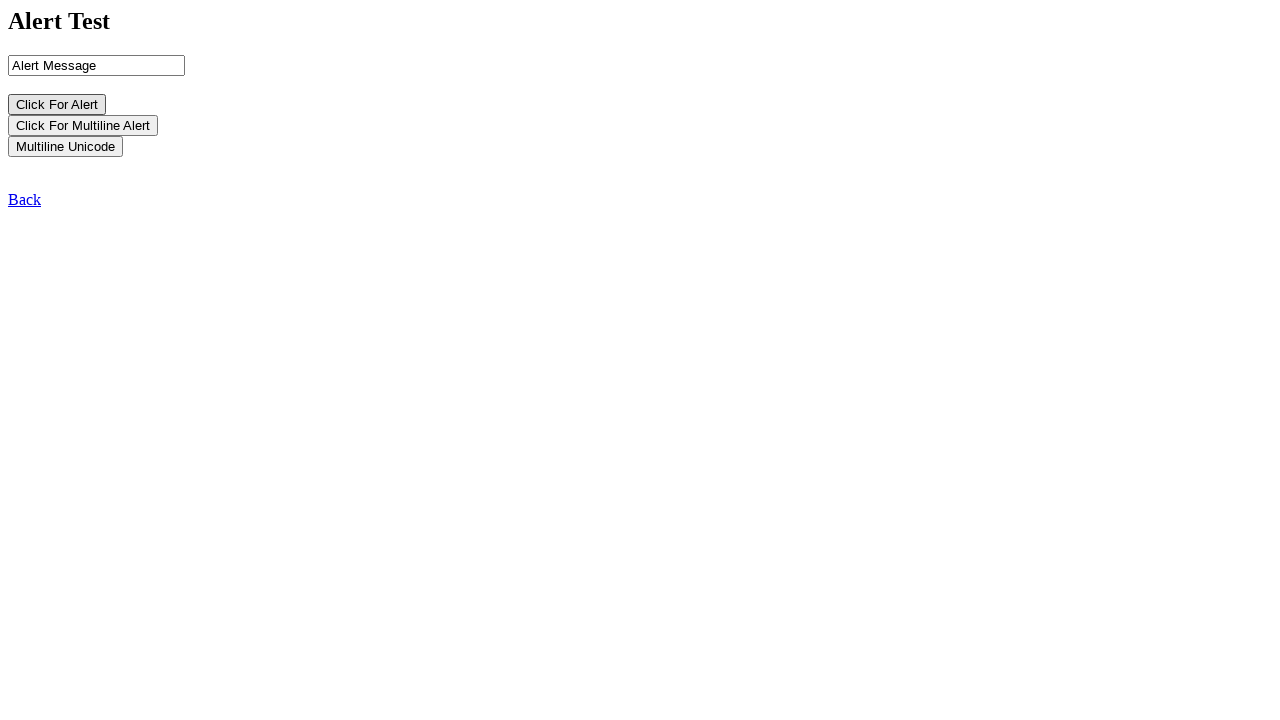

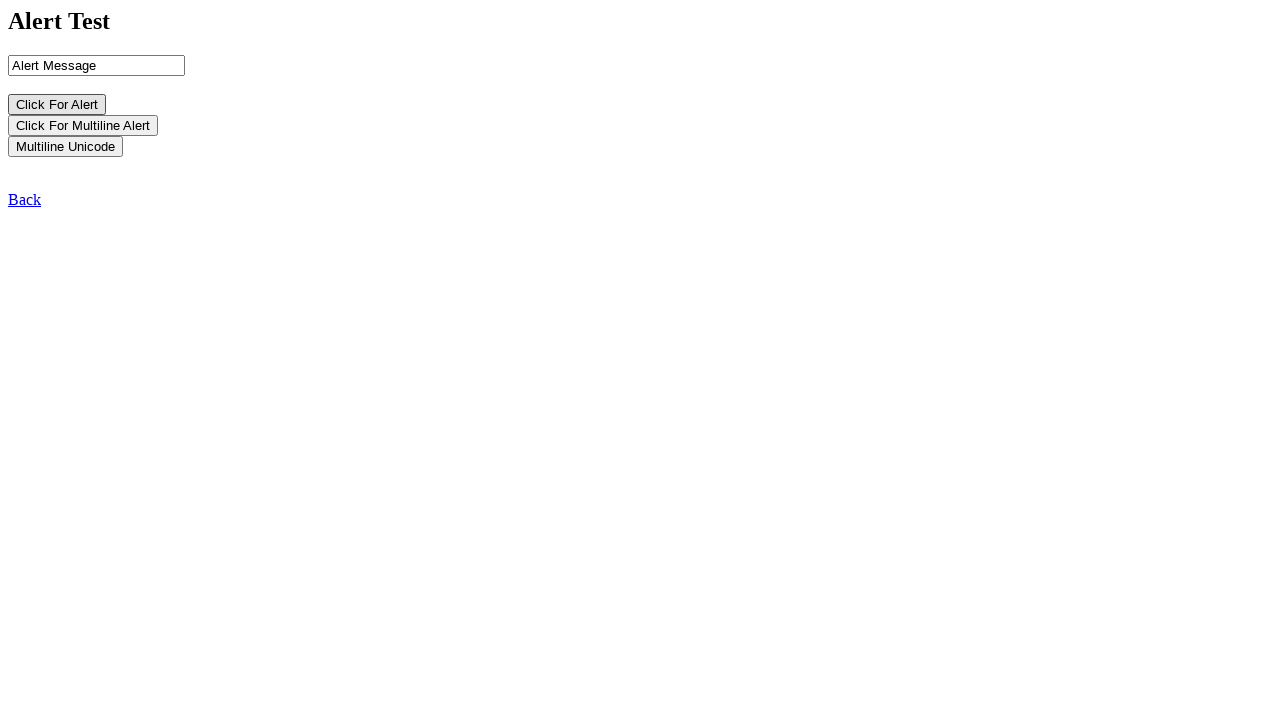